Tests drag and drop functionality by moving a draggable element to two different drop zones sequentially

Starting URL: https://v1.training-support.net/selenium/drag-drop

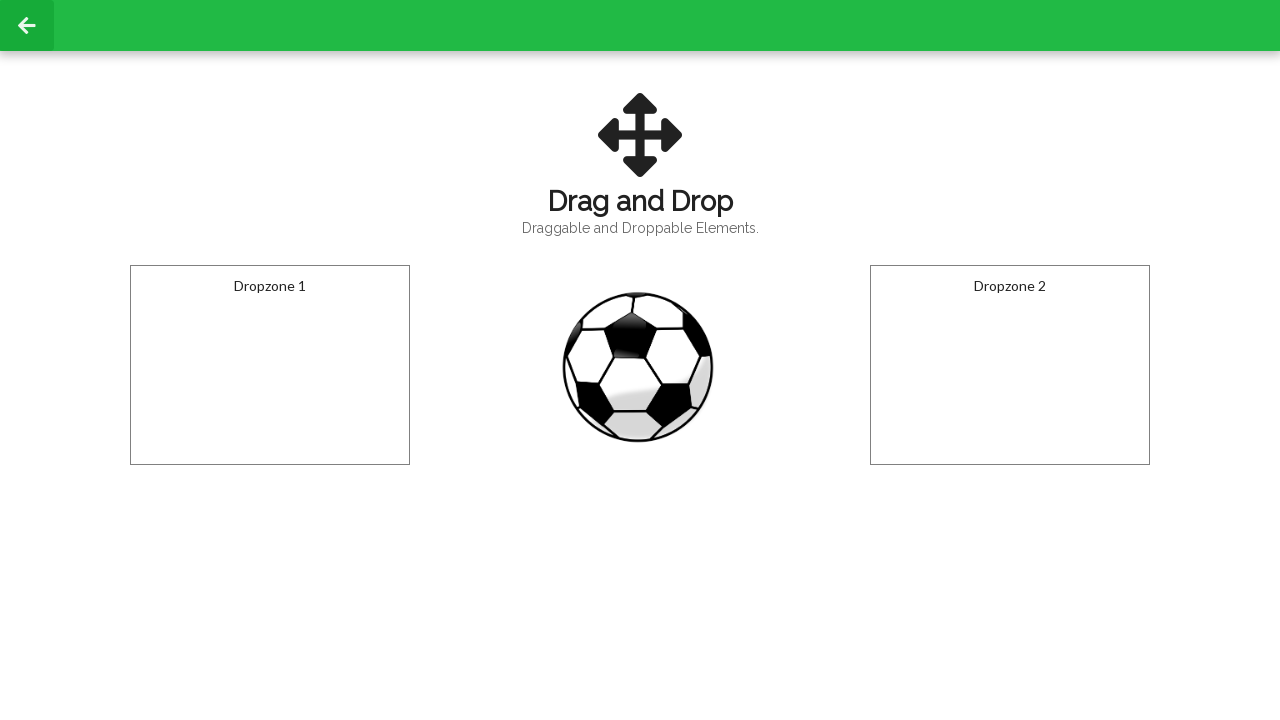

Located draggable ball element
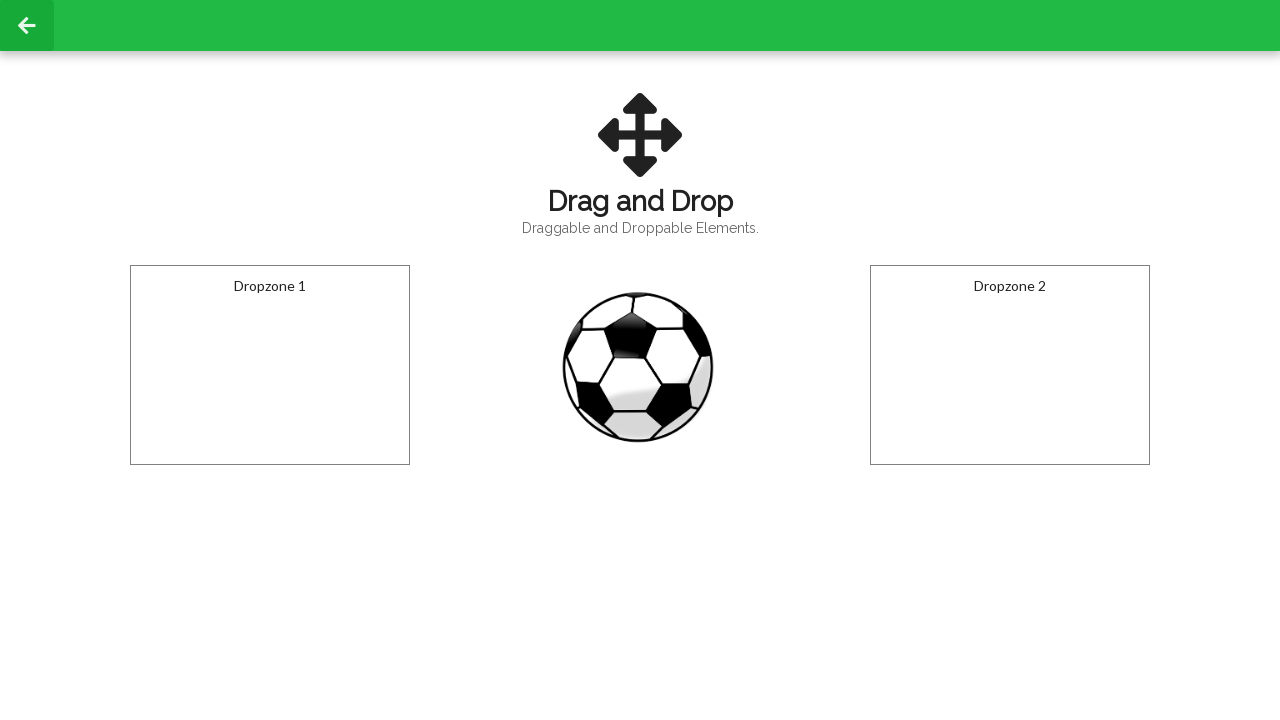

Located first drop zone
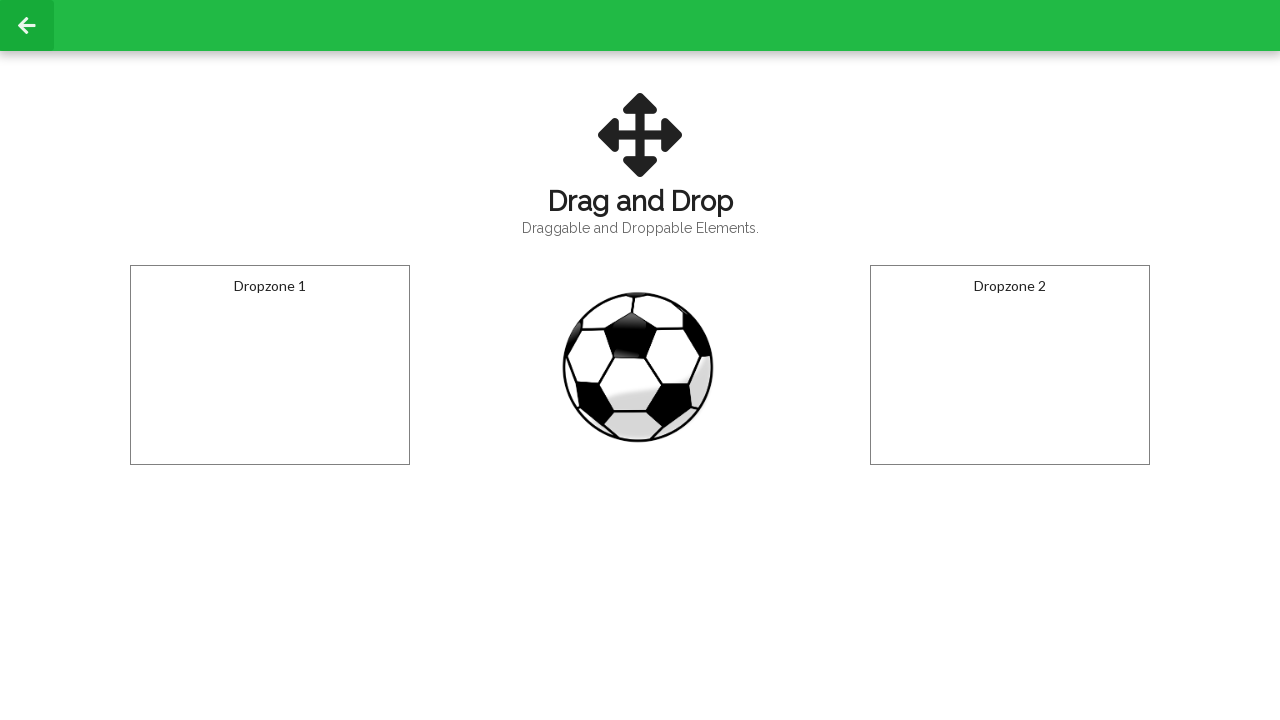

Located second drop zone
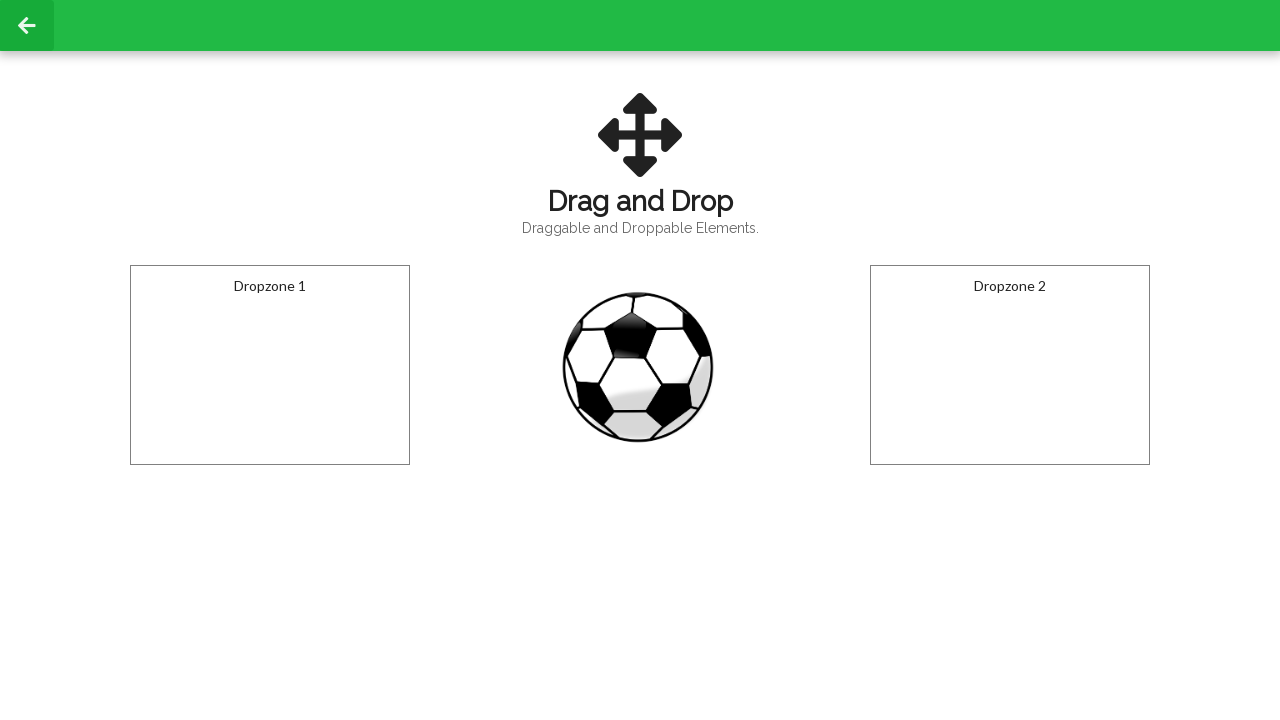

Dragged ball to first drop zone at (270, 365)
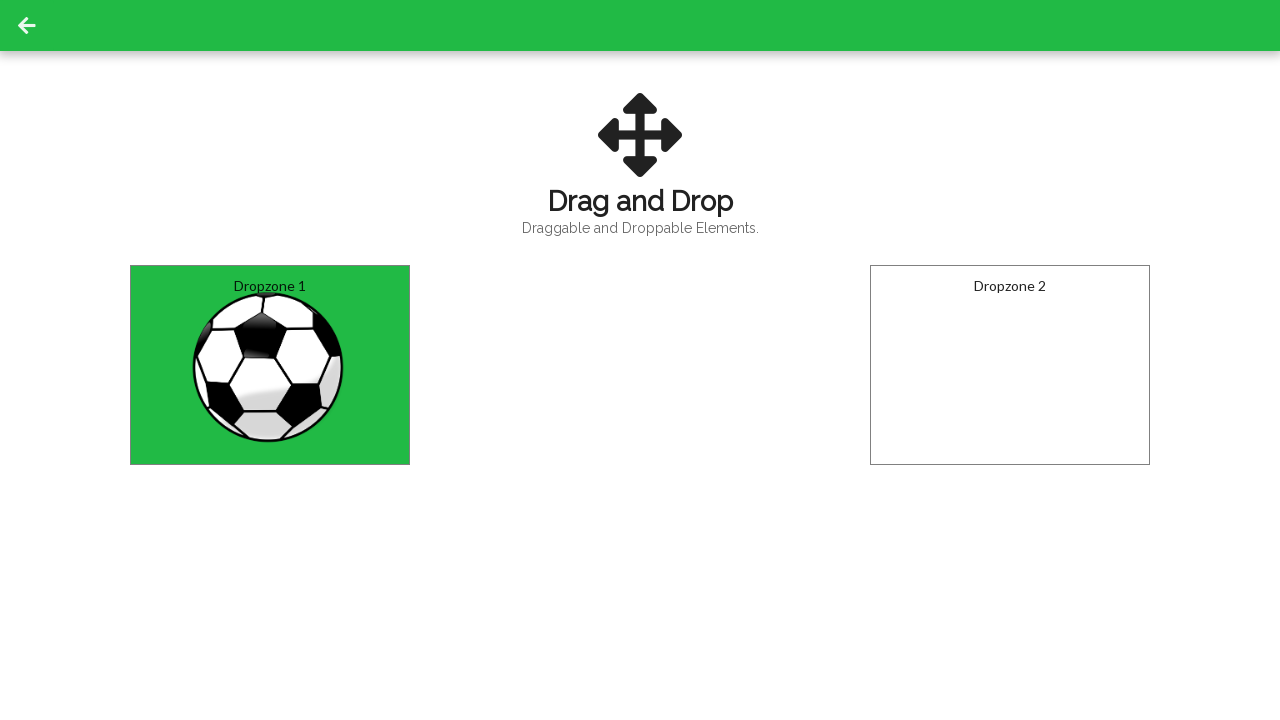

Retrieved text content from first drop zone
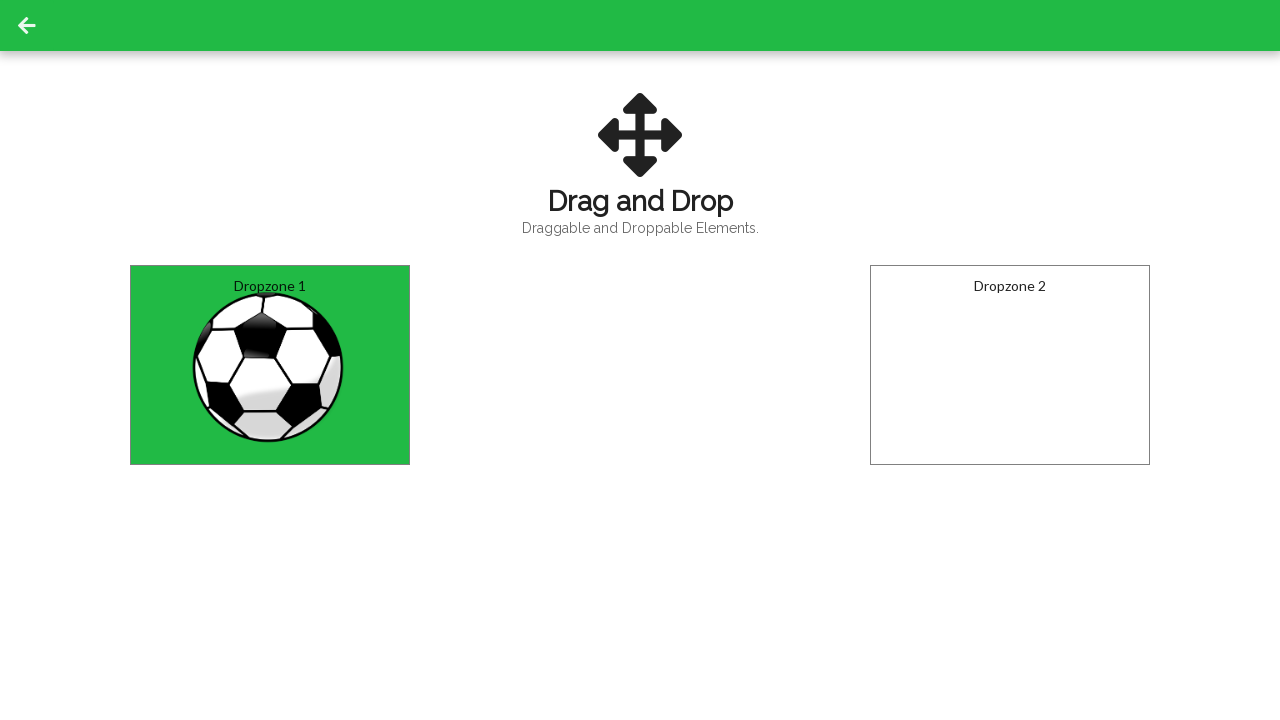

Verified ball dropped in first drop zone (assertion passed)
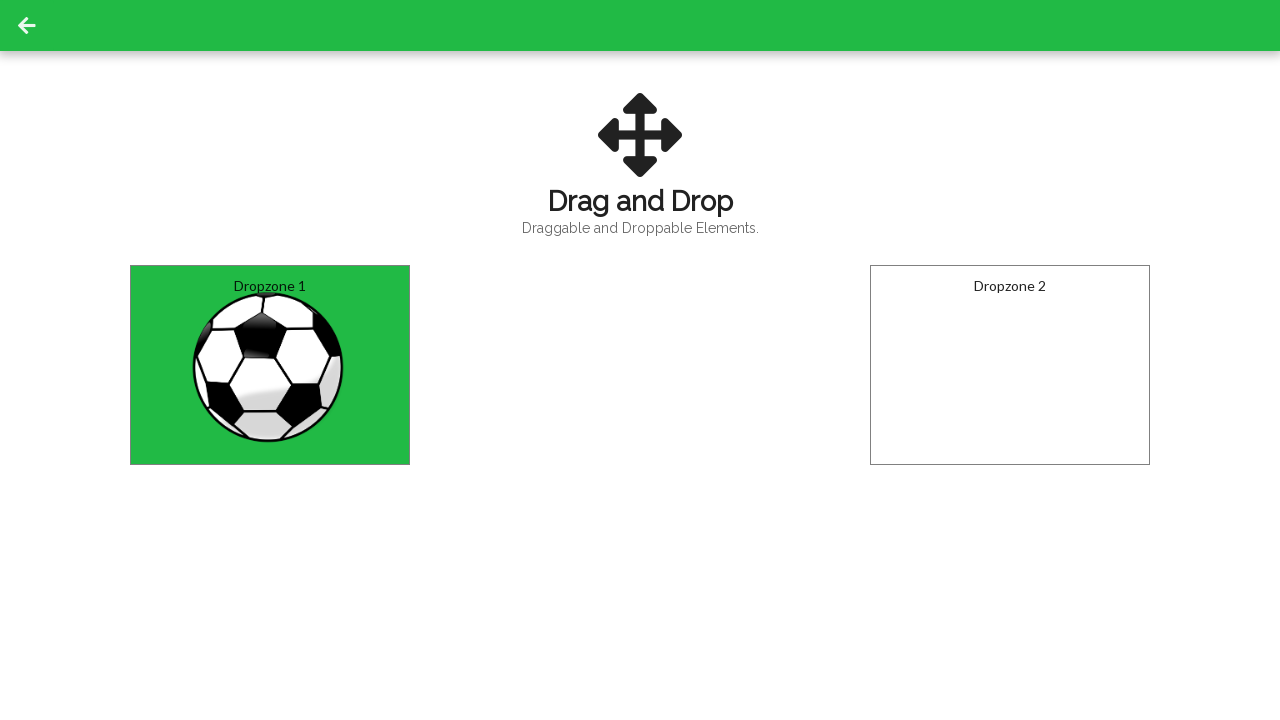

Dragged ball to second drop zone at (1010, 365)
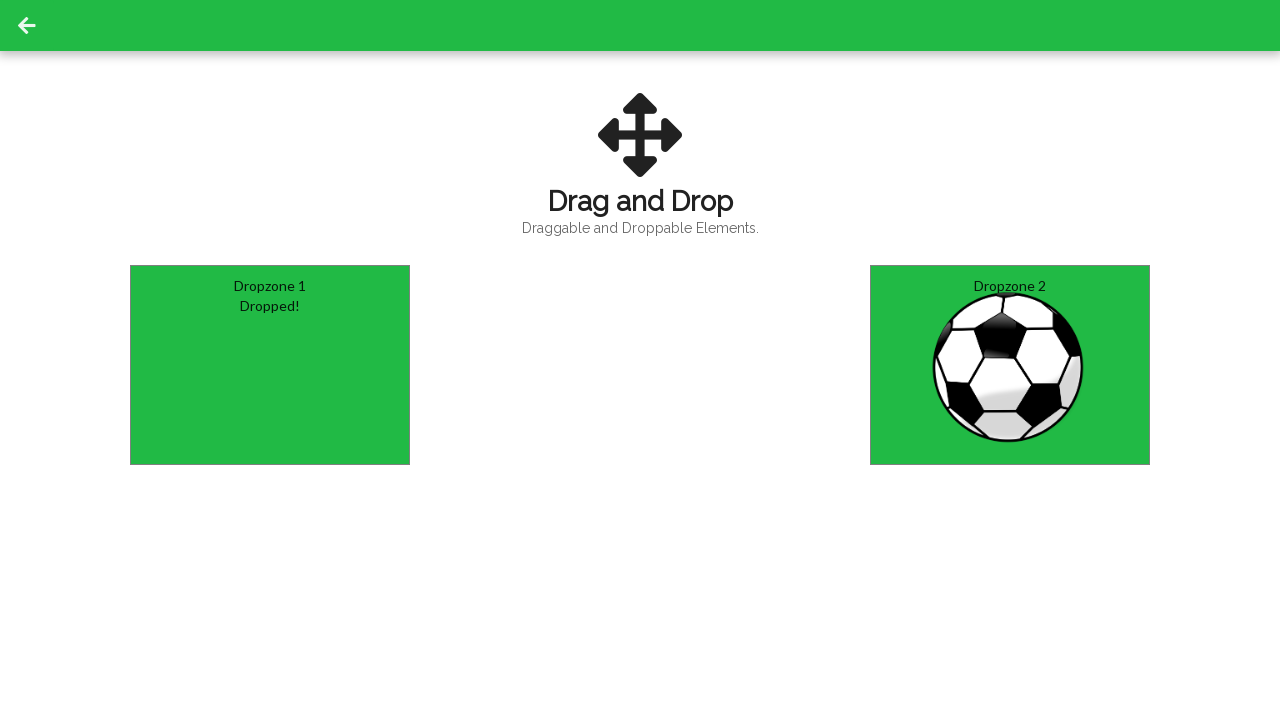

Retrieved text content from second drop zone
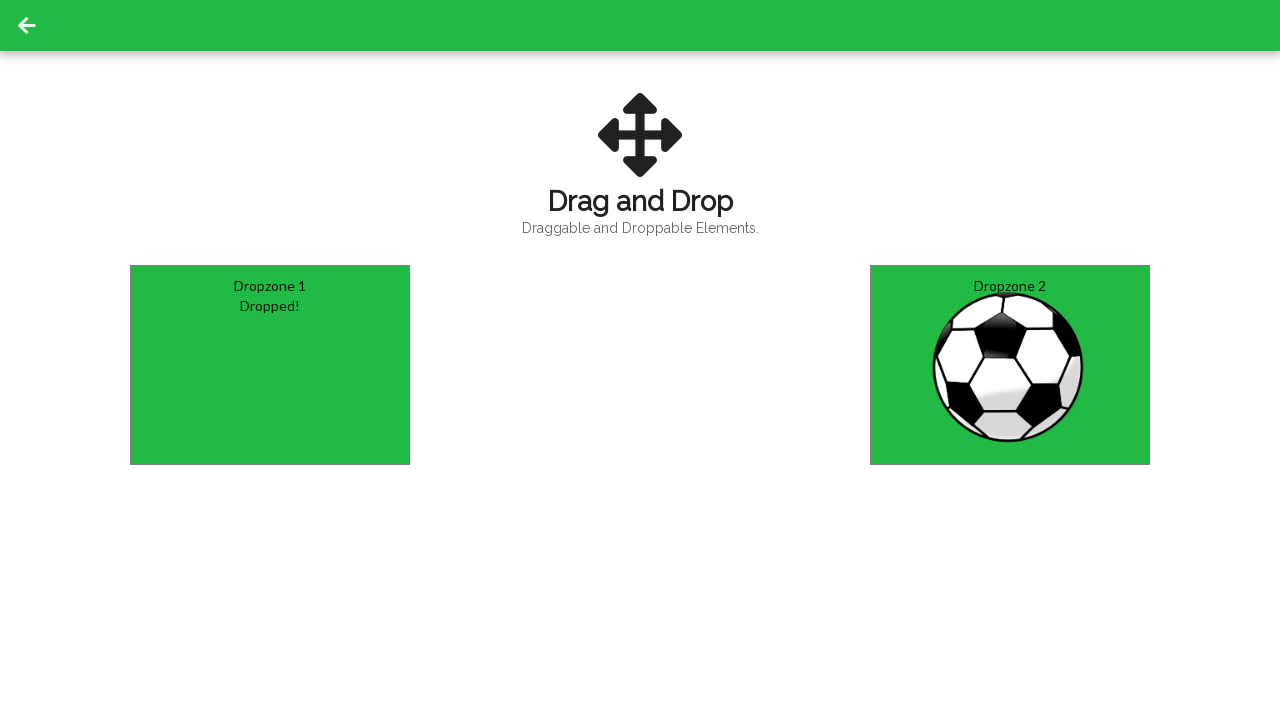

Verified ball dropped in second drop zone (assertion passed)
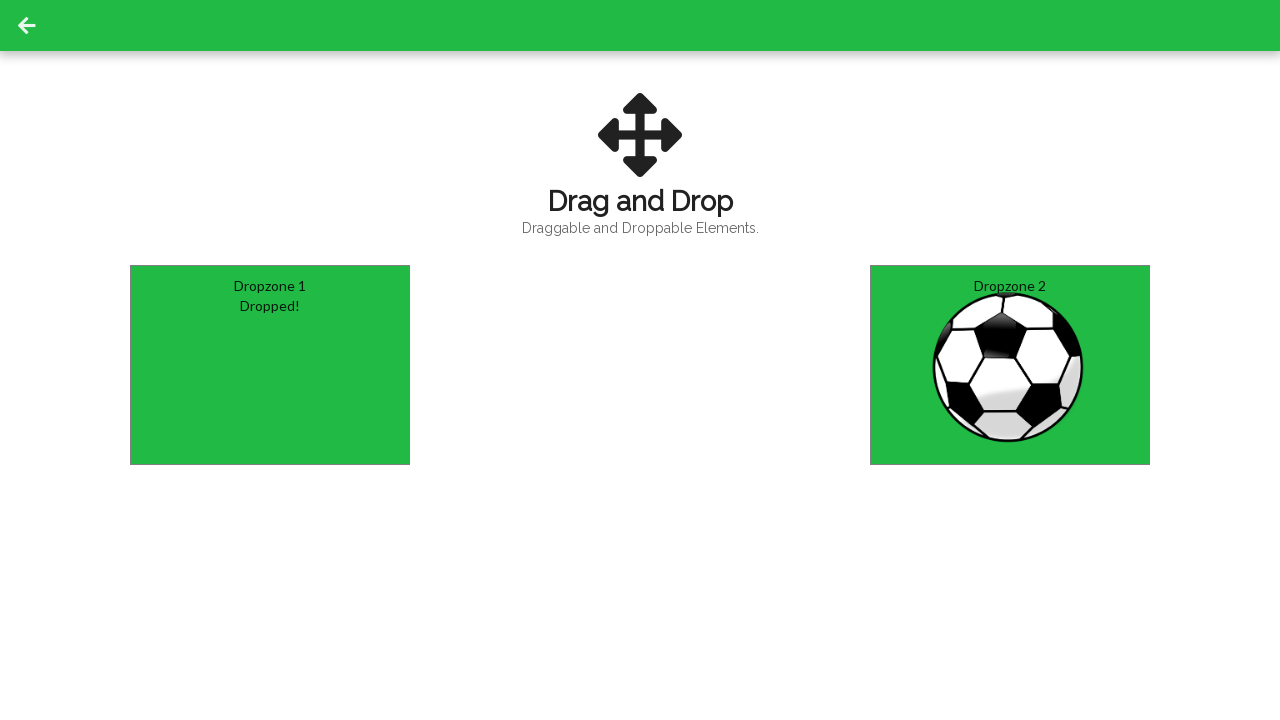

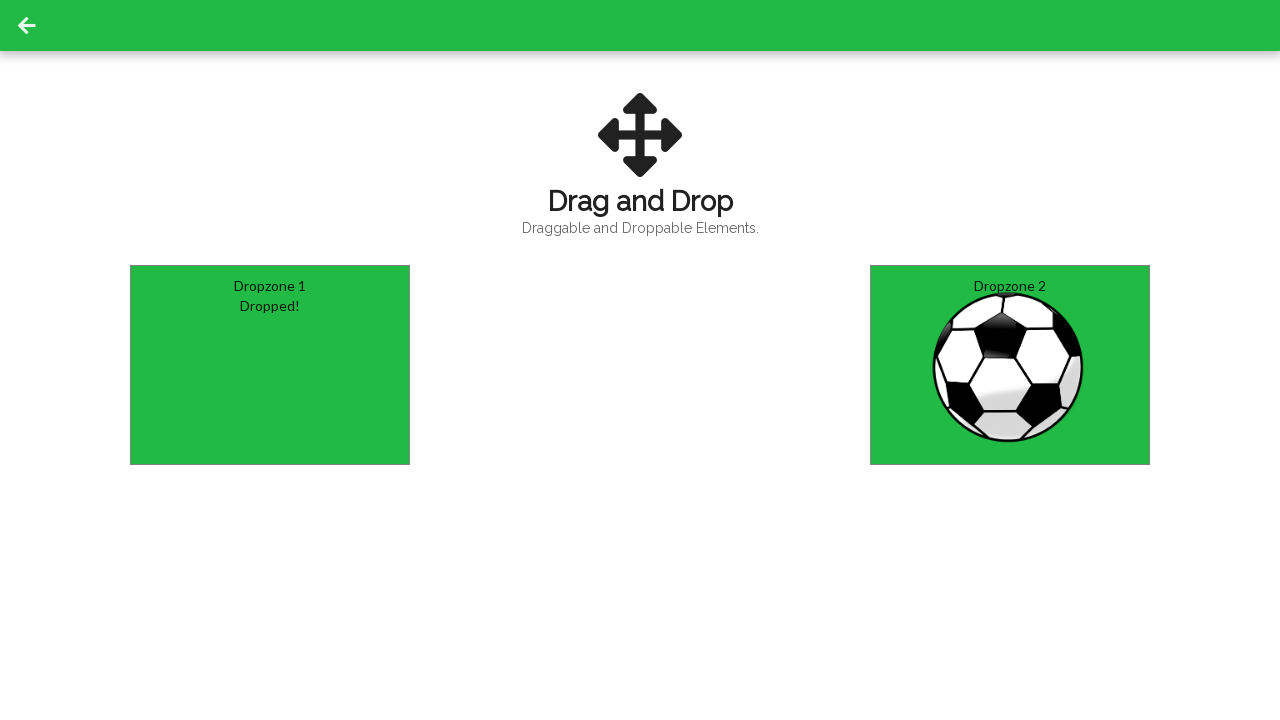